Tests the Plunker embed view by navigating to an embedded project and clicking the close button on the workspace.

Starting URL: https://embed.plnkr.co/ggL5oAvGgucDA5HCYk7K

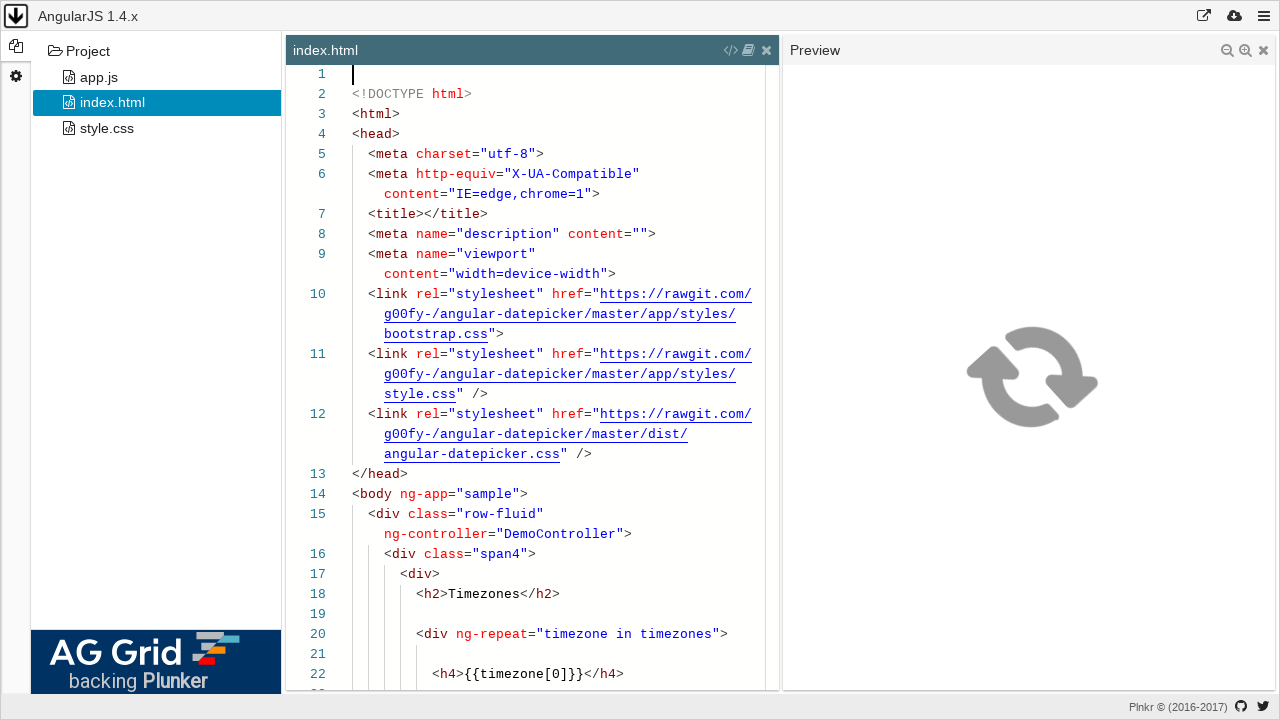

Waited for close button to become visible in the Plunker IDE workspace
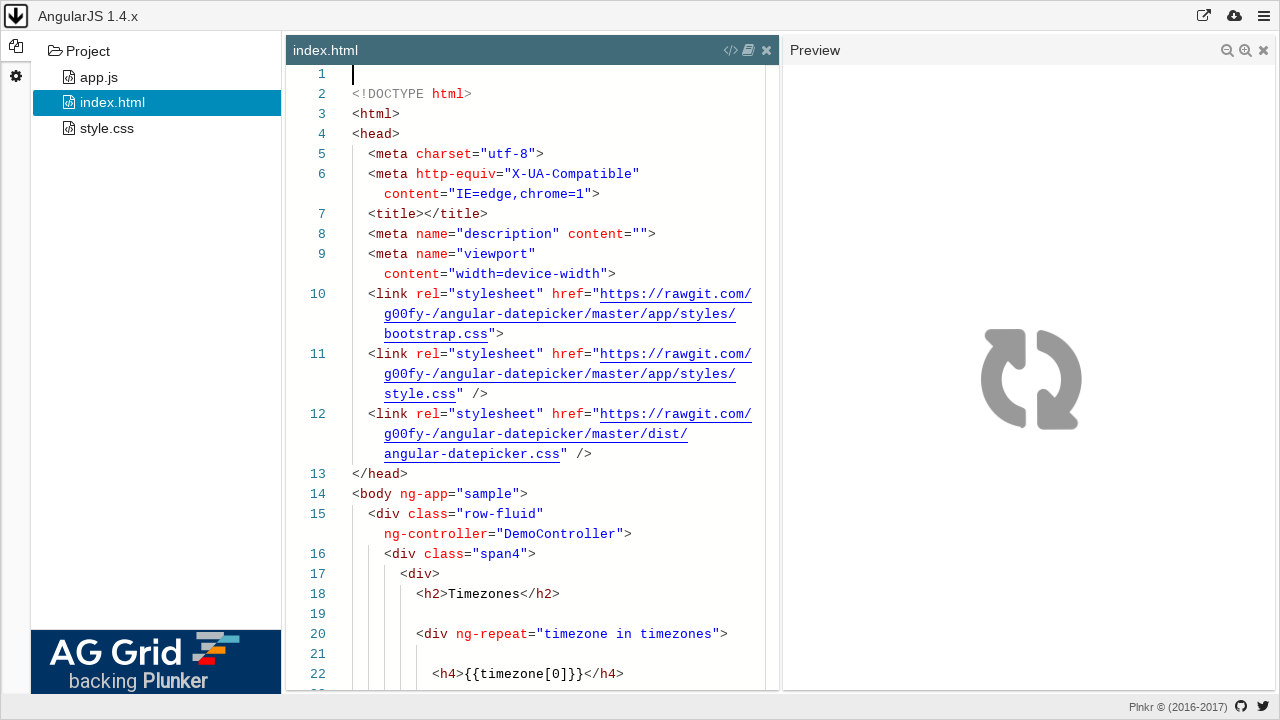

Clicked the close button to close the workspace
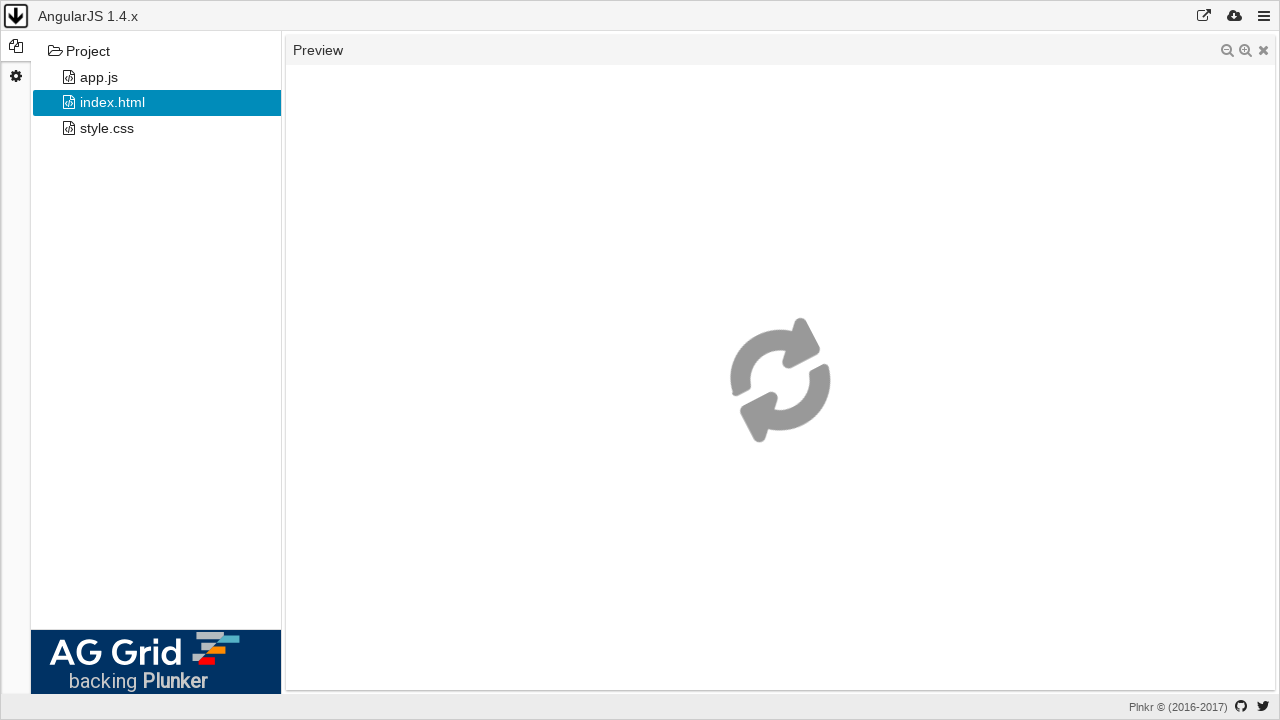

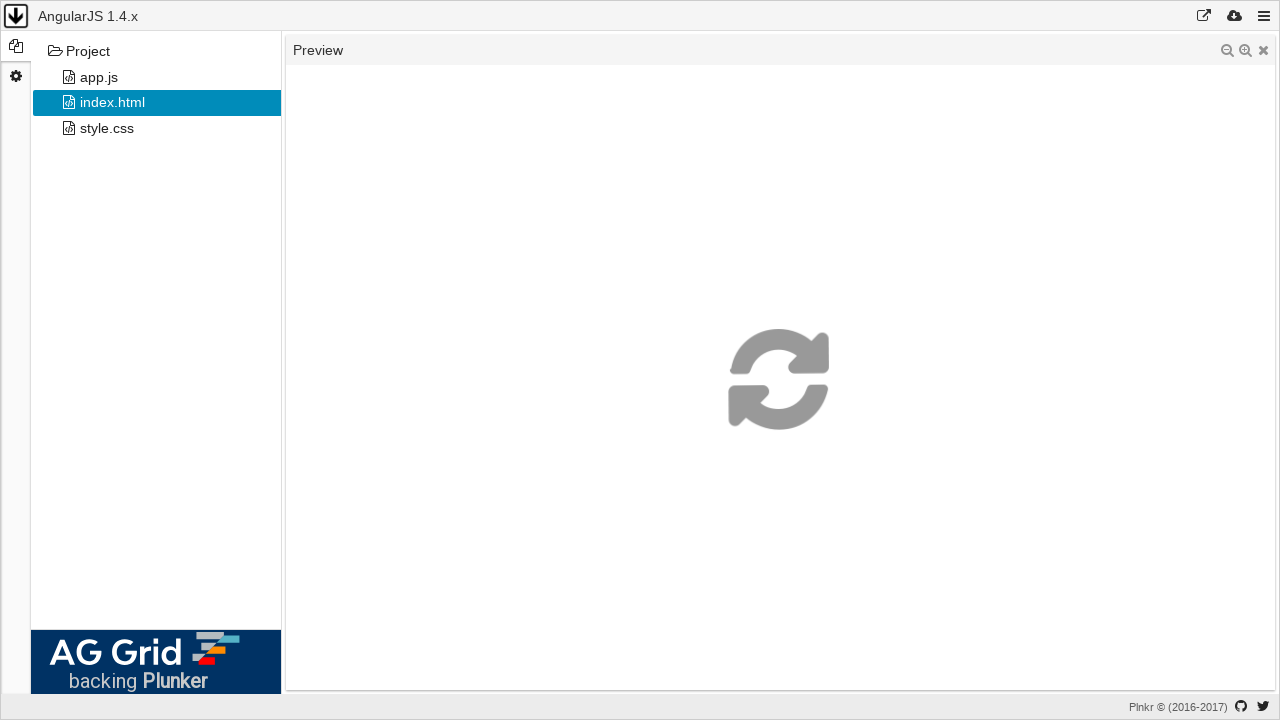